Tests window handle switching by clicking a link that opens a new window/tab, then switching back to the original window, and finally switching to the new window.

Starting URL: https://the-internet.herokuapp.com/windows

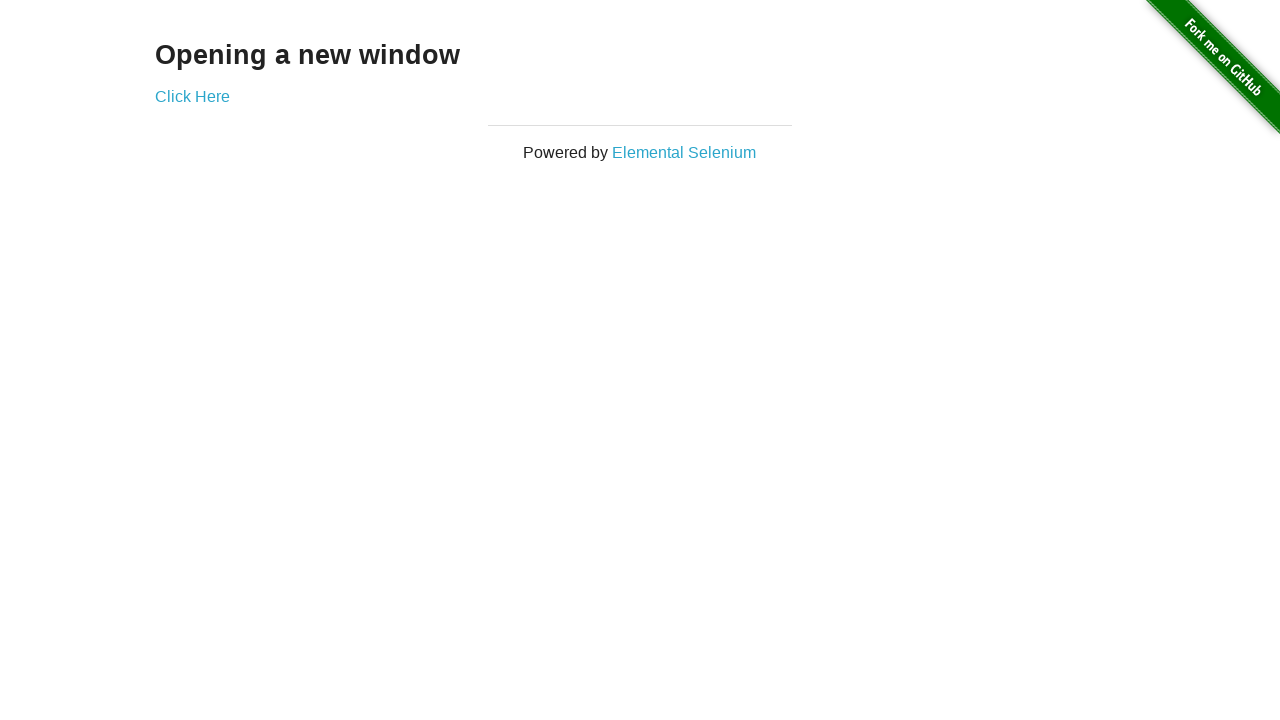

Clicked 'Click Here' link and captured new window/tab at (192, 96) on text=Click Here
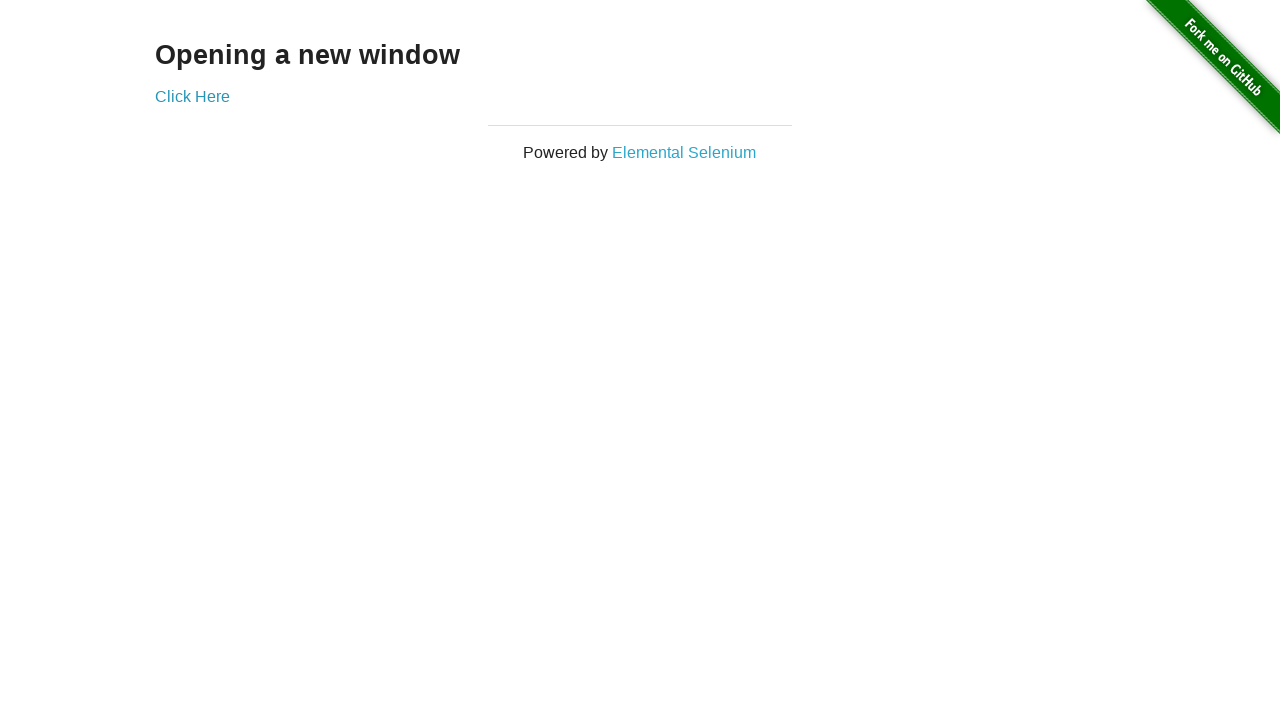

New page finished loading
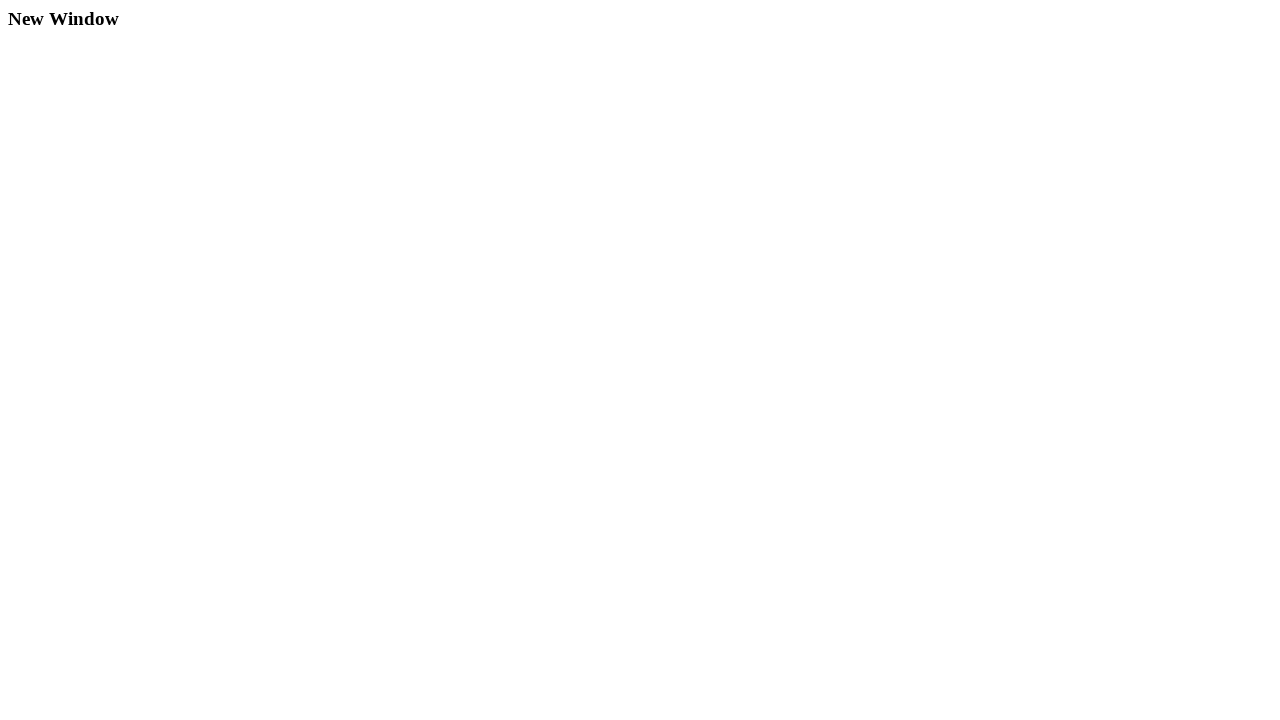

Switched back to original window/tab
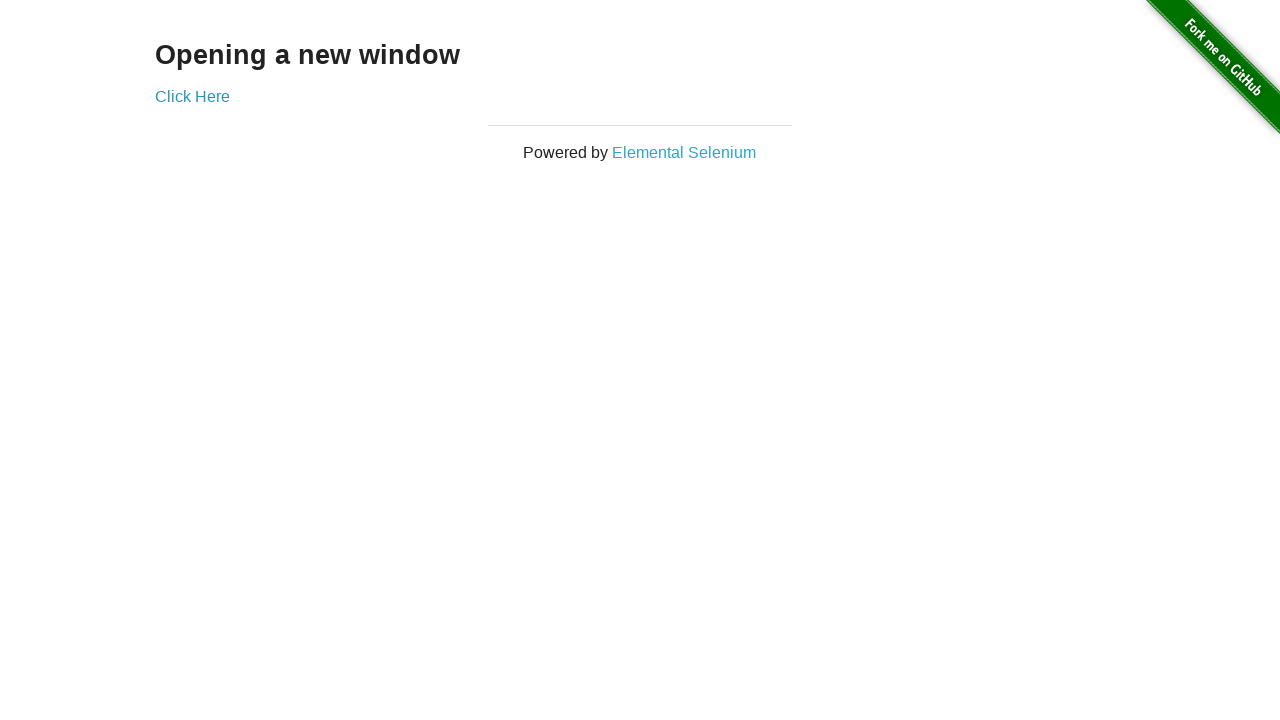

Waited 2 seconds on original page
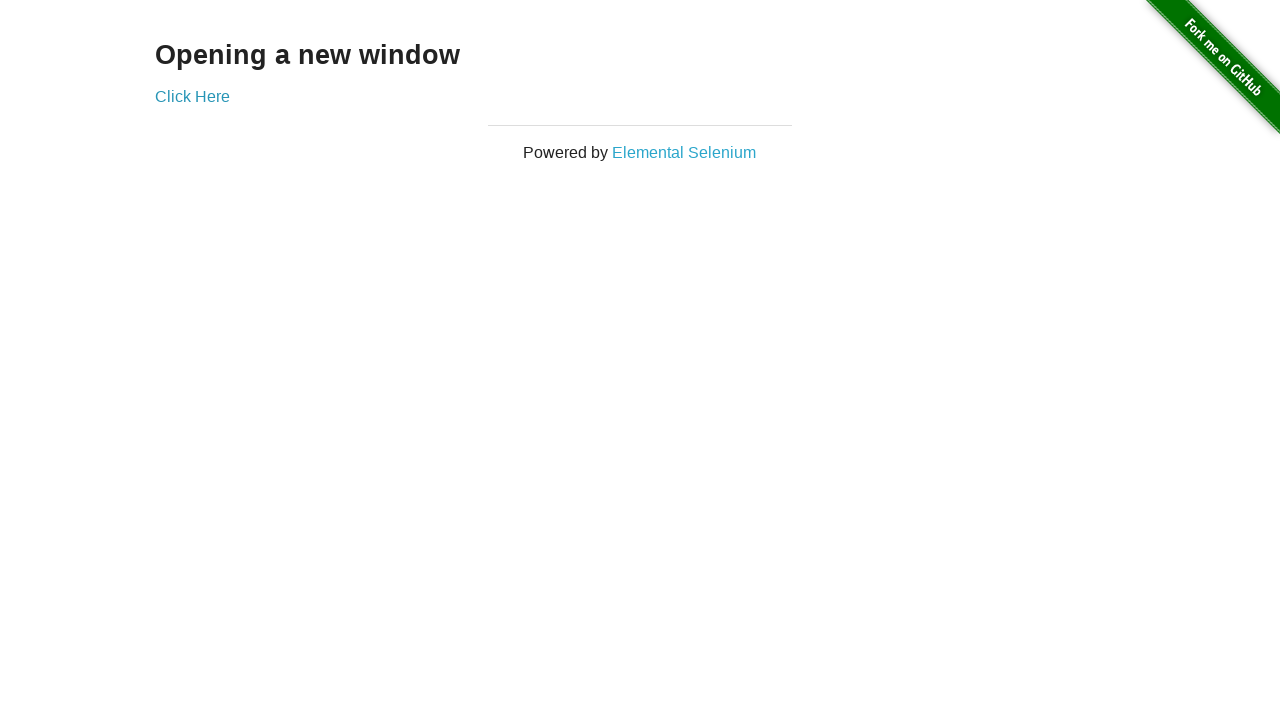

Switched to new window/tab
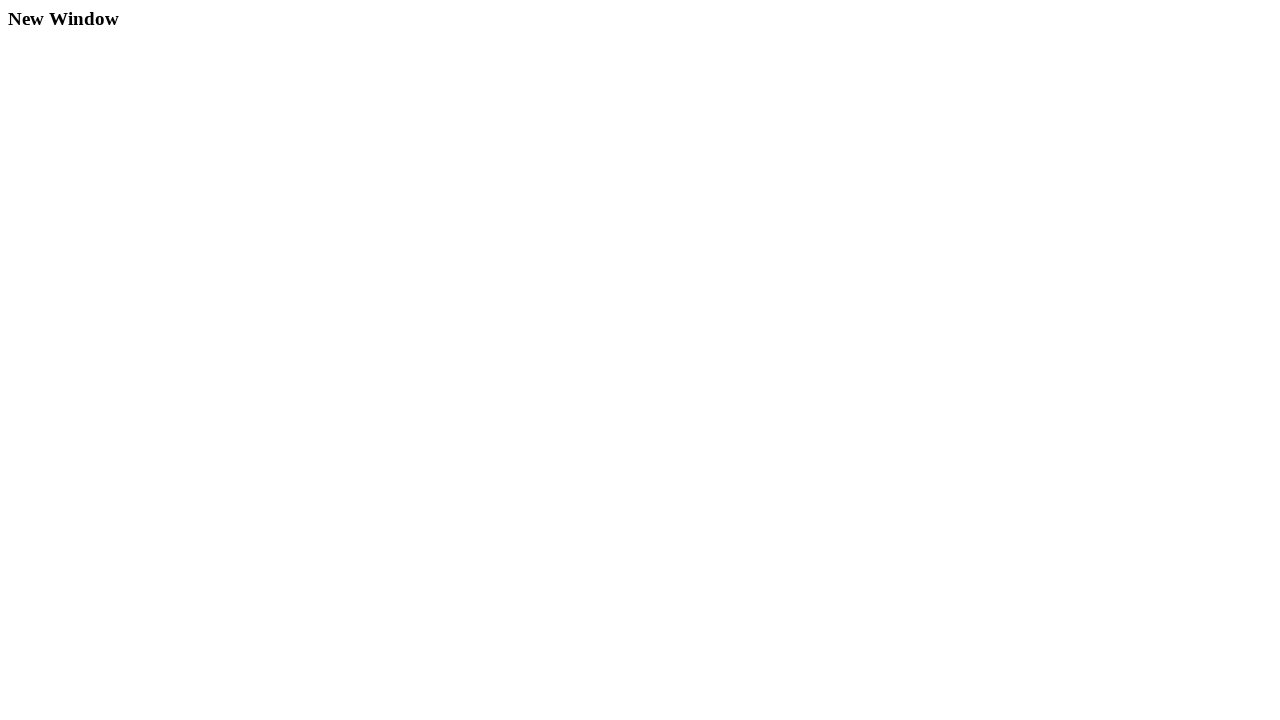

New page h3 heading element loaded
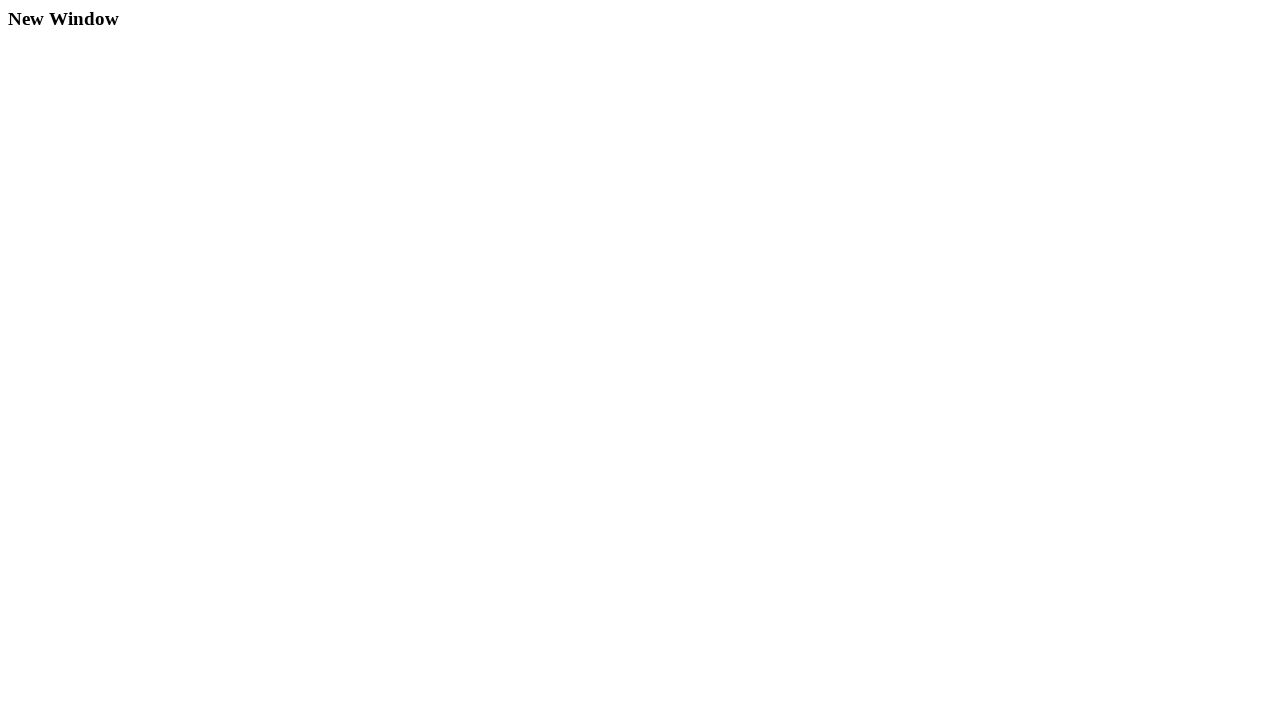

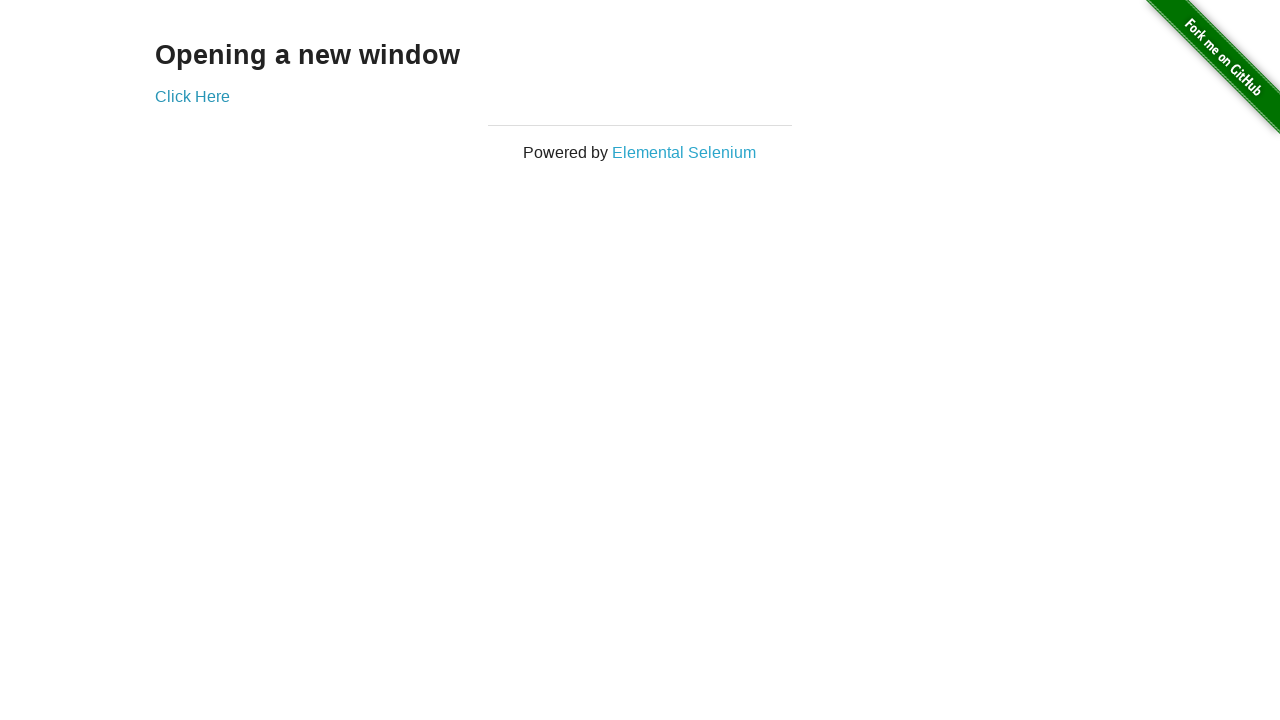